Tests various JavaScript alert types (simple alert, confirmation alert, prompt alert, and sweet alert) by triggering each one and handling them appropriately with accept, dismiss, and text input.

Starting URL: https://www.leafground.com/alert.xhtml

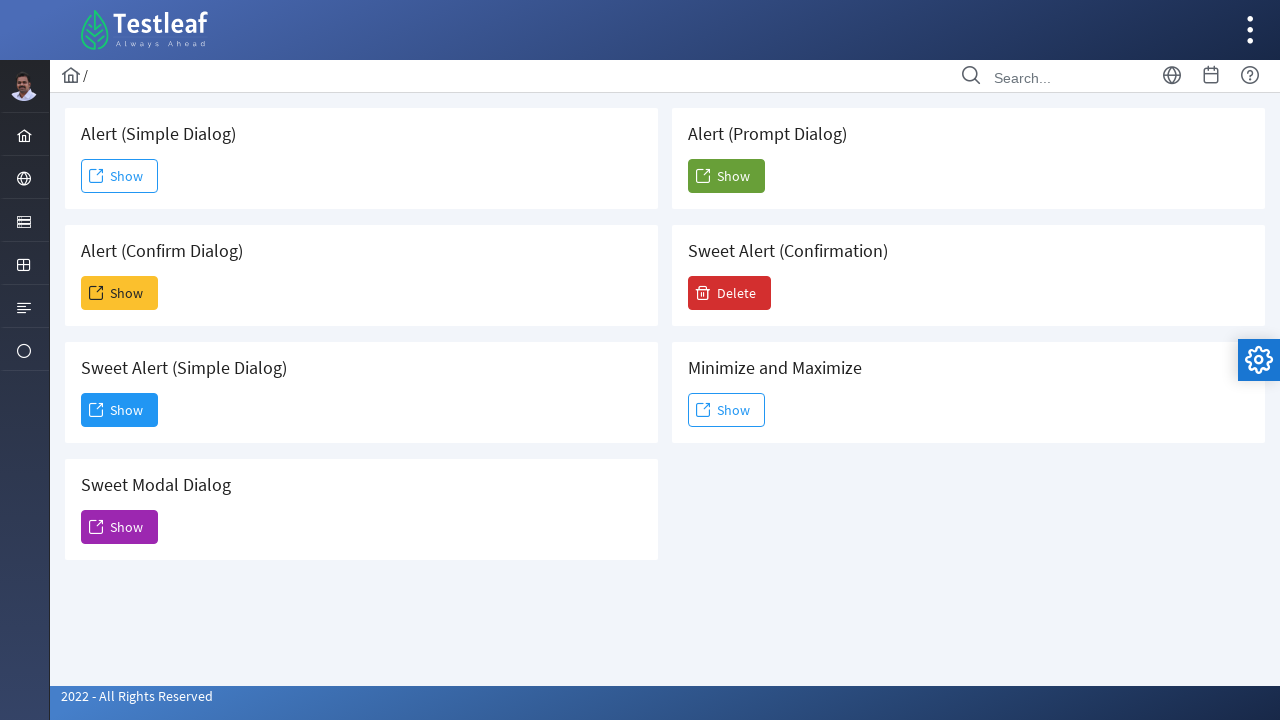

Clicked first Show button to trigger simple alert at (120, 176) on xpath=(//span[text()='Show'])[1]
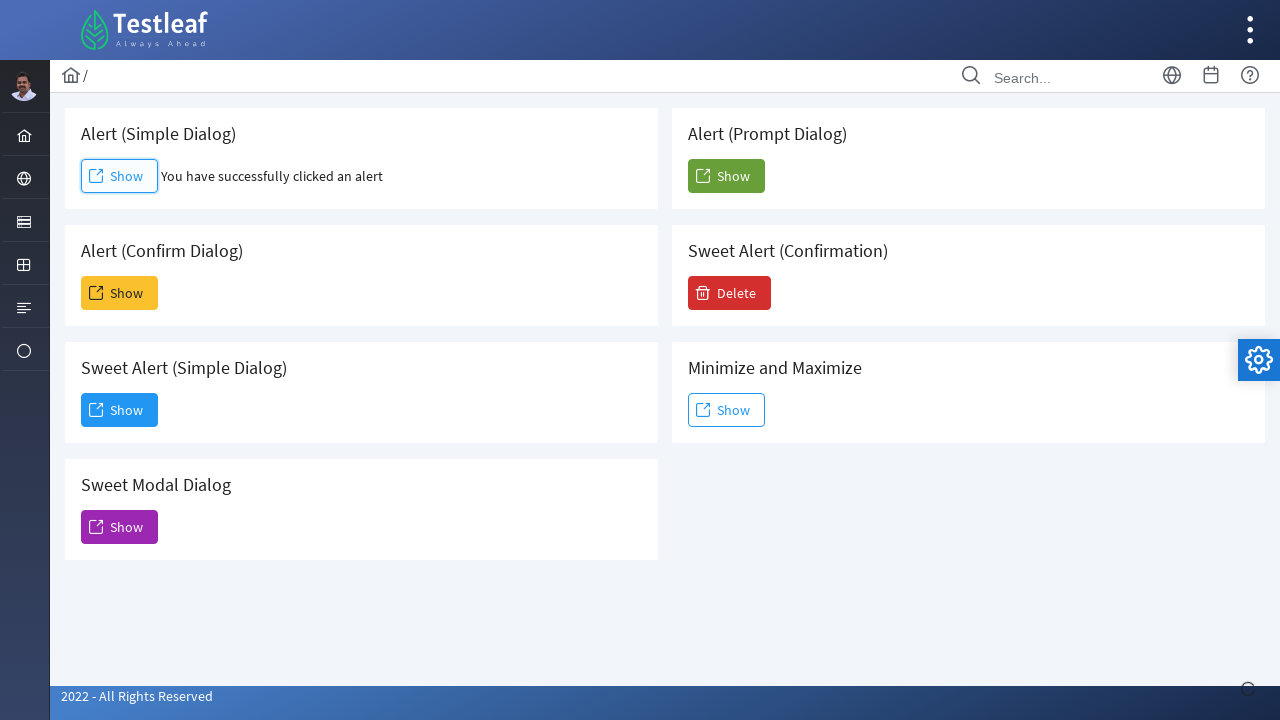

Set up dialog handler to accept simple alert
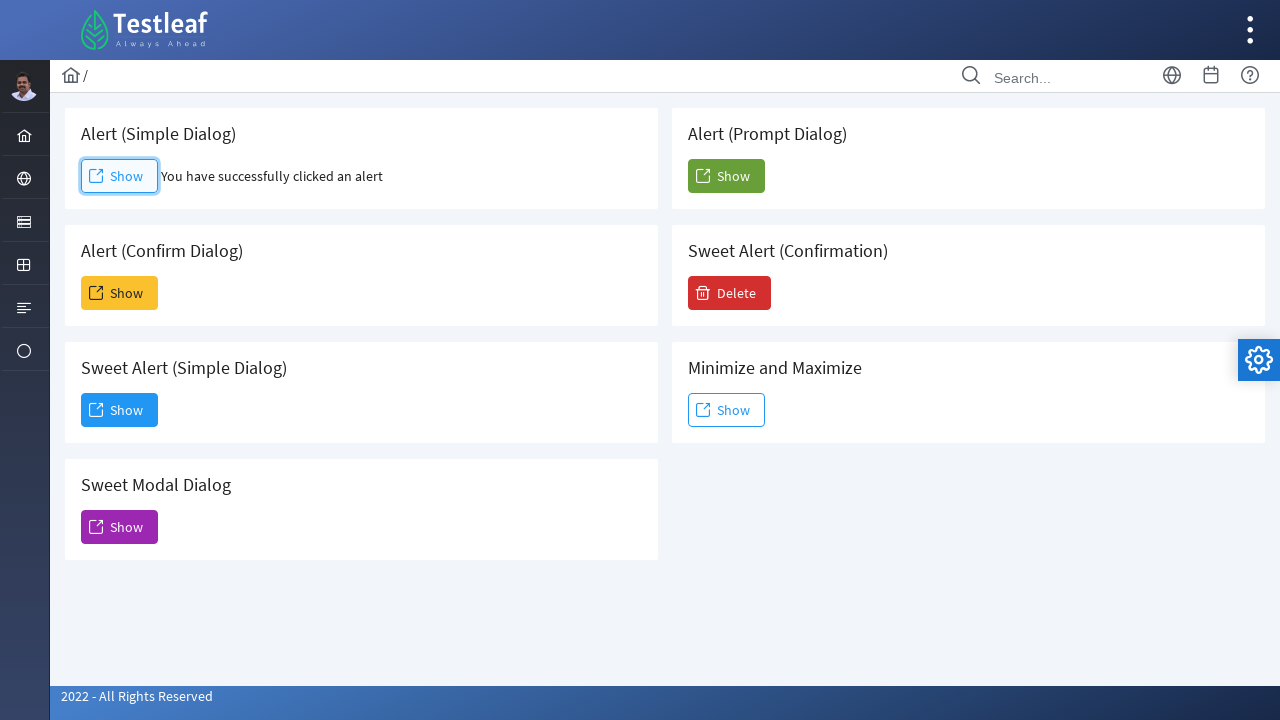

Waited for simple alert to be handled
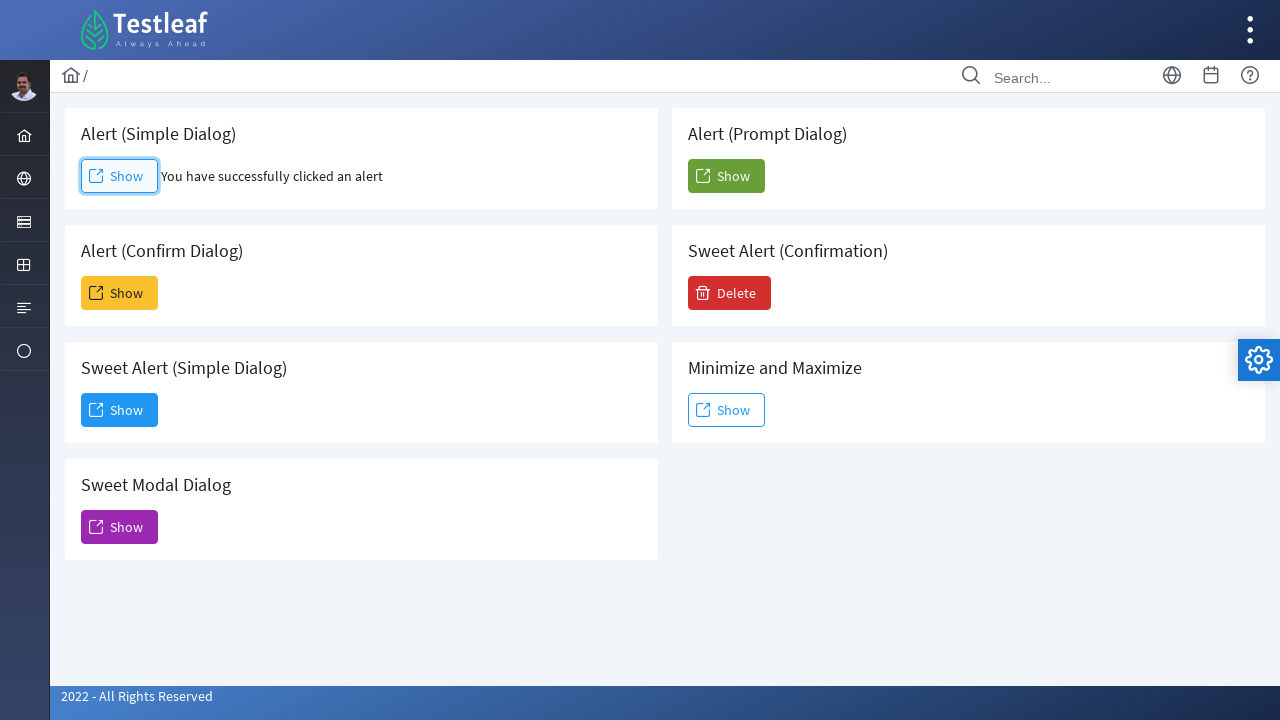

Clicked second Show button to trigger confirmation alert at (120, 293) on xpath=(//span[text()='Show'])[2]
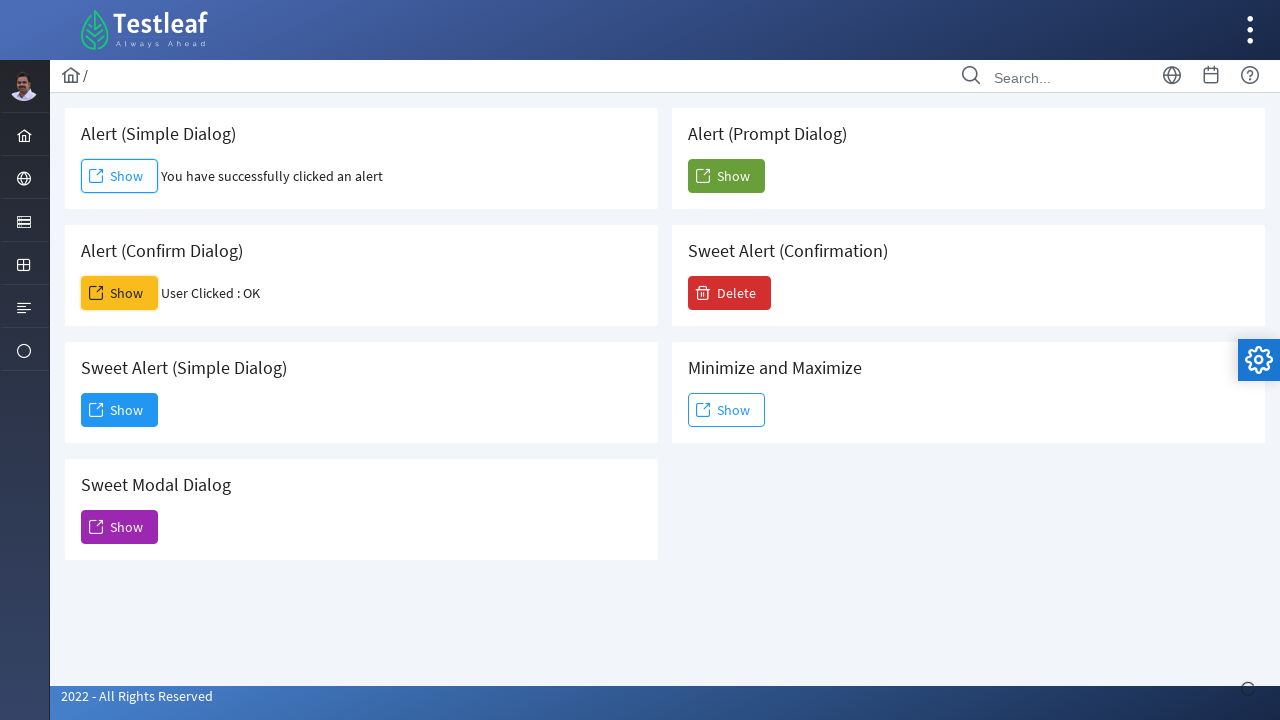

Set up dialog handler to dismiss confirmation alert
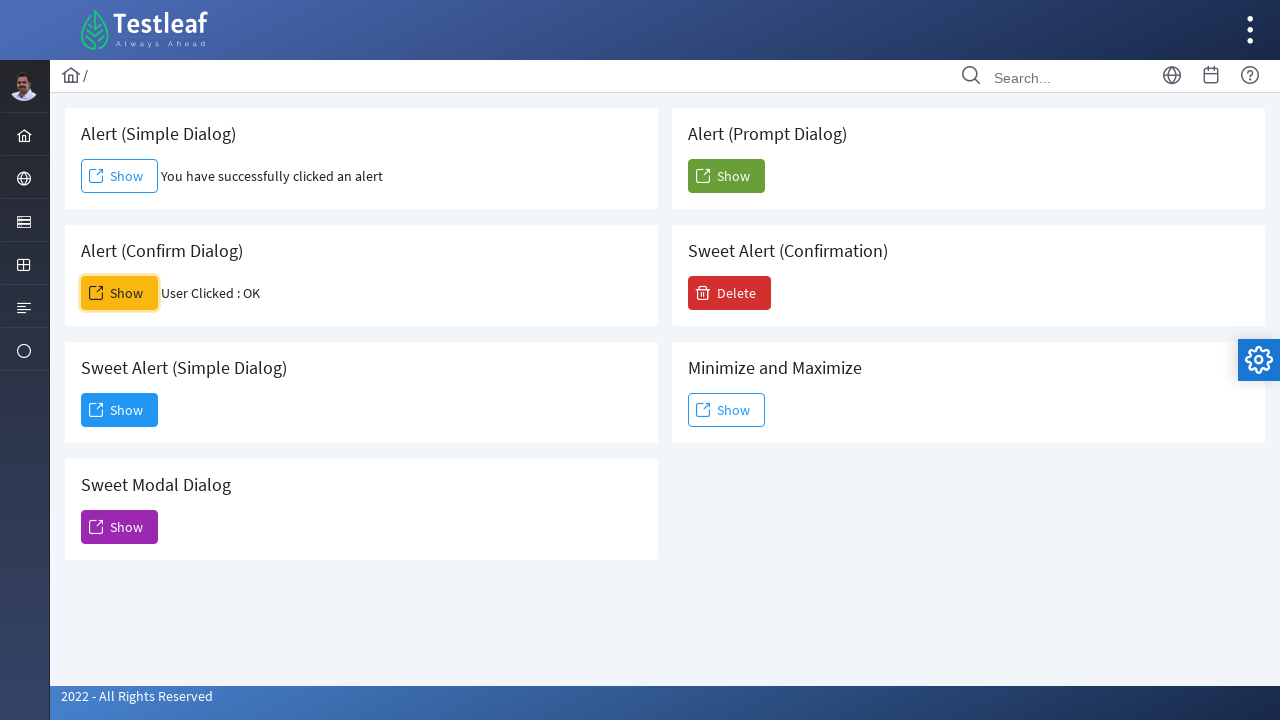

Waited for confirmation alert to be dismissed
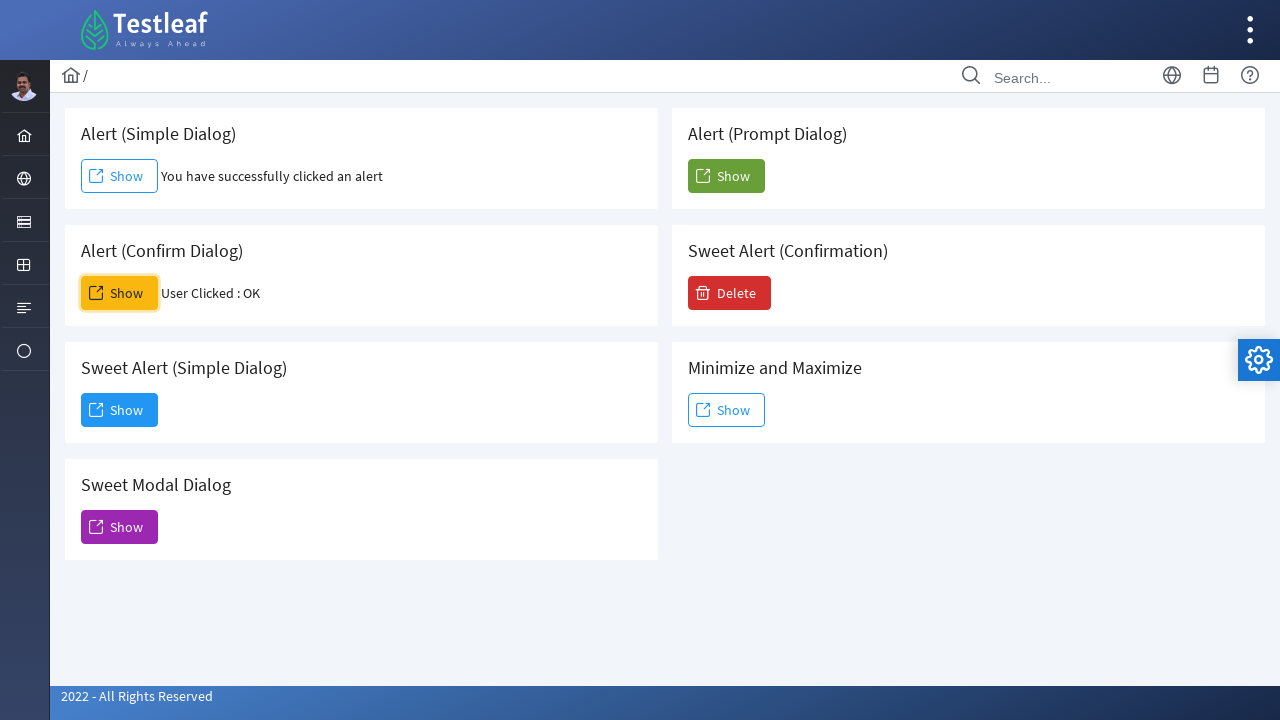

Clicked fifth Show button to trigger prompt alert at (726, 176) on xpath=(//span[text()='Show'])[5]
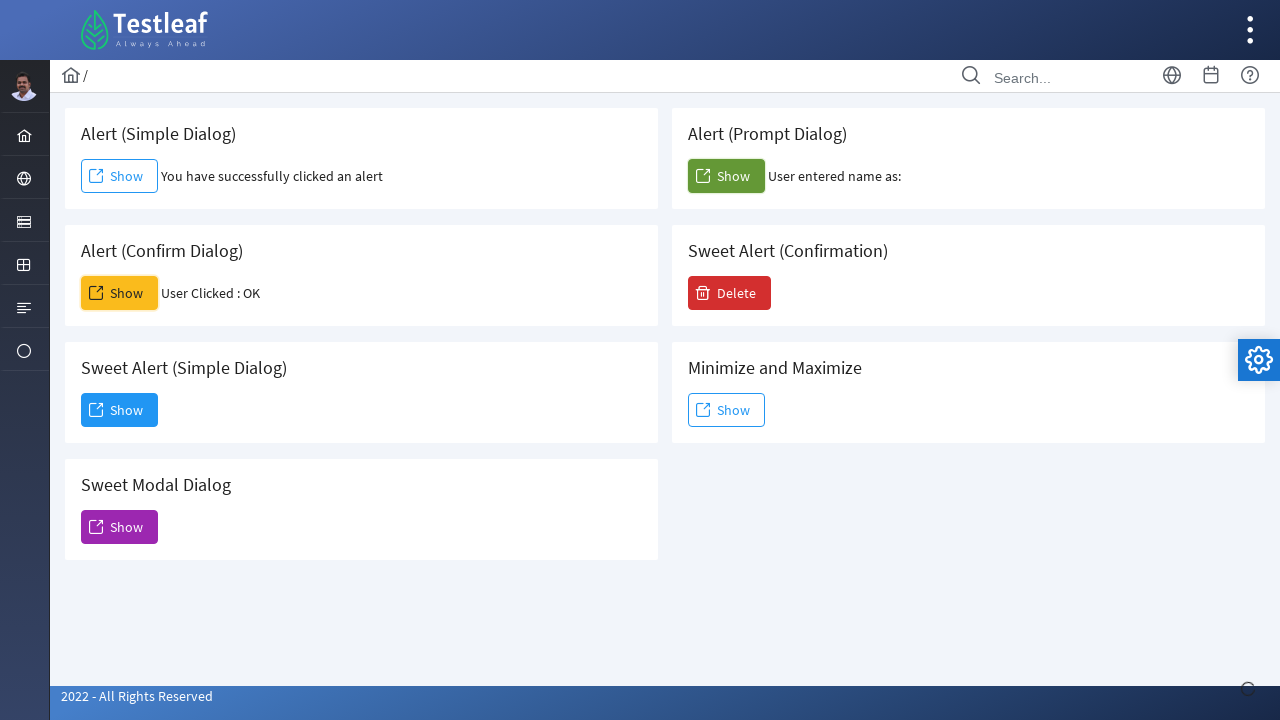

Set up dialog handler to accept prompt alert with text 'saranya'
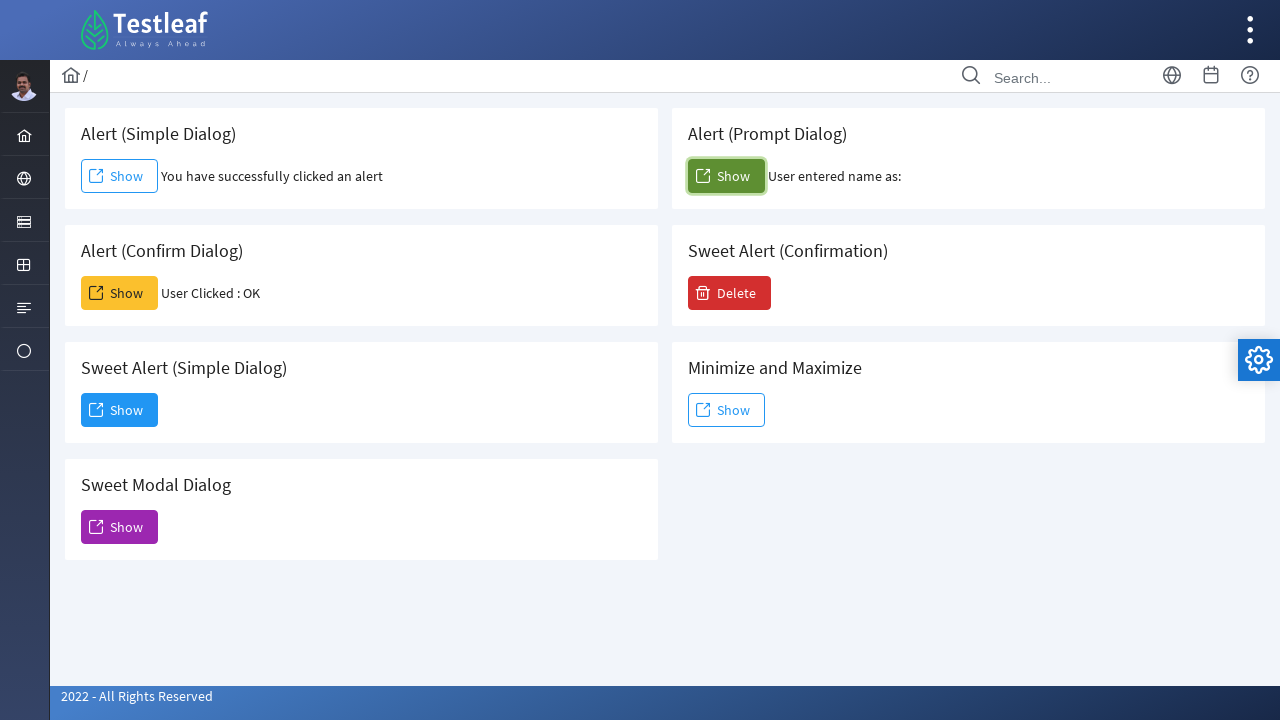

Waited for prompt alert to be handled
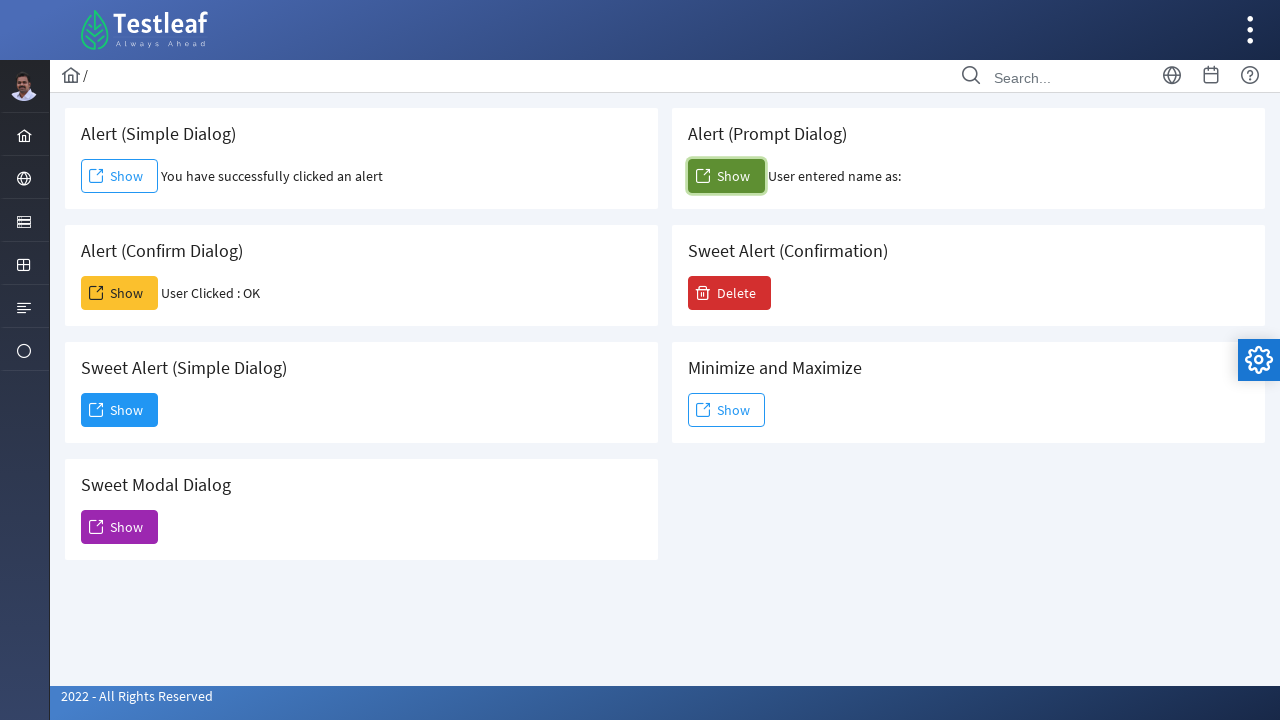

Waited for confirm result element to be visible
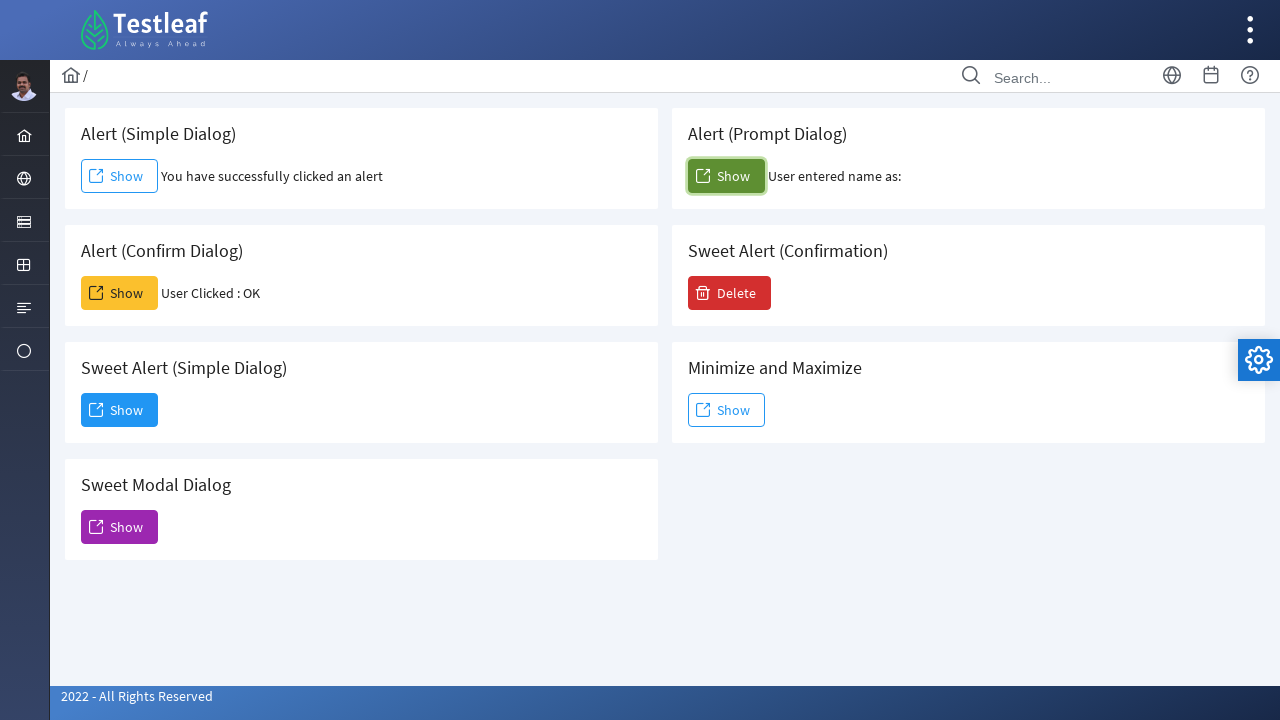

Clicked third Show button to trigger sweet alert at (120, 410) on xpath=(//span[text()='Show'])[3]
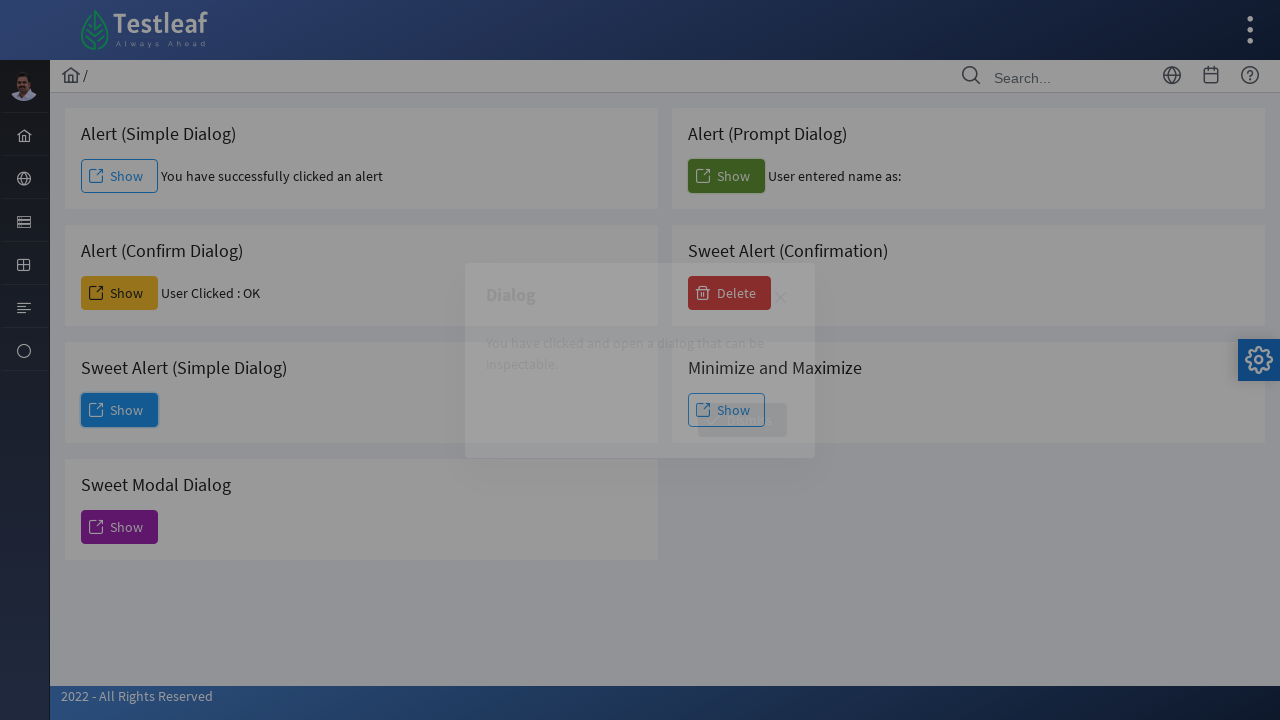

Waited for Dismiss button on sweet alert to be visible
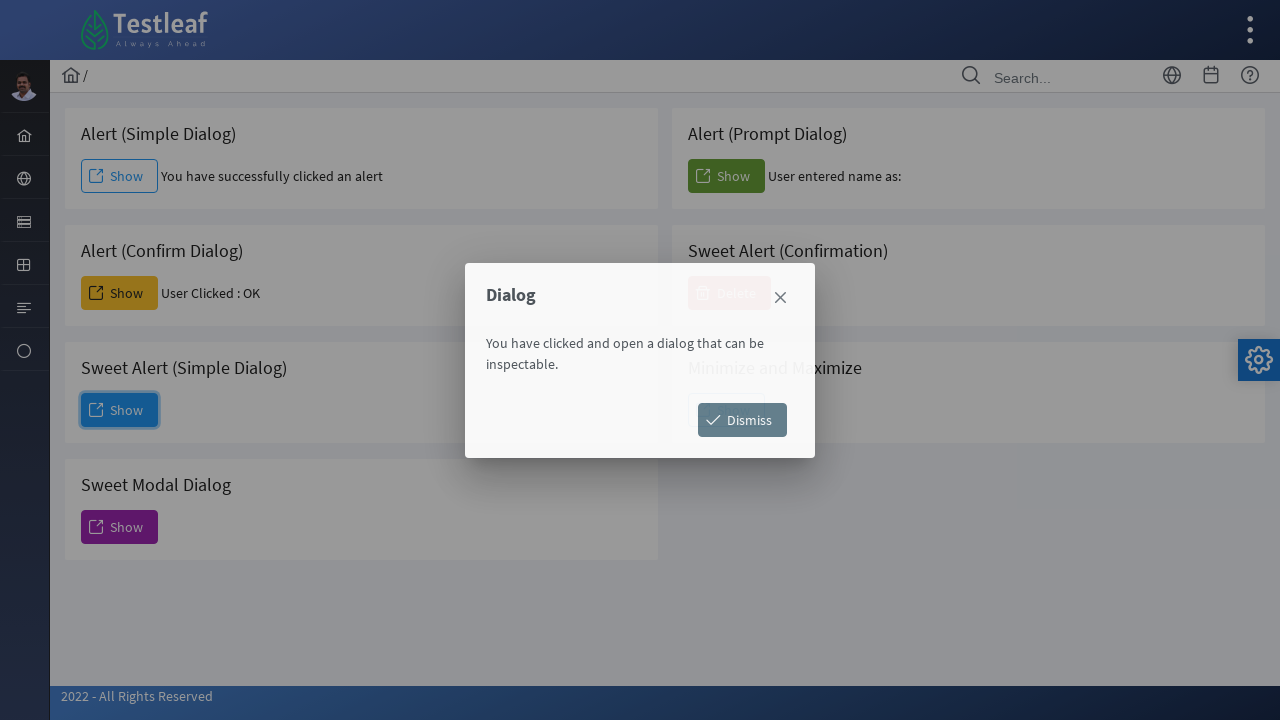

Clicked Dismiss button on sweet alert at (742, 420) on xpath=//span[text()='Dismiss']
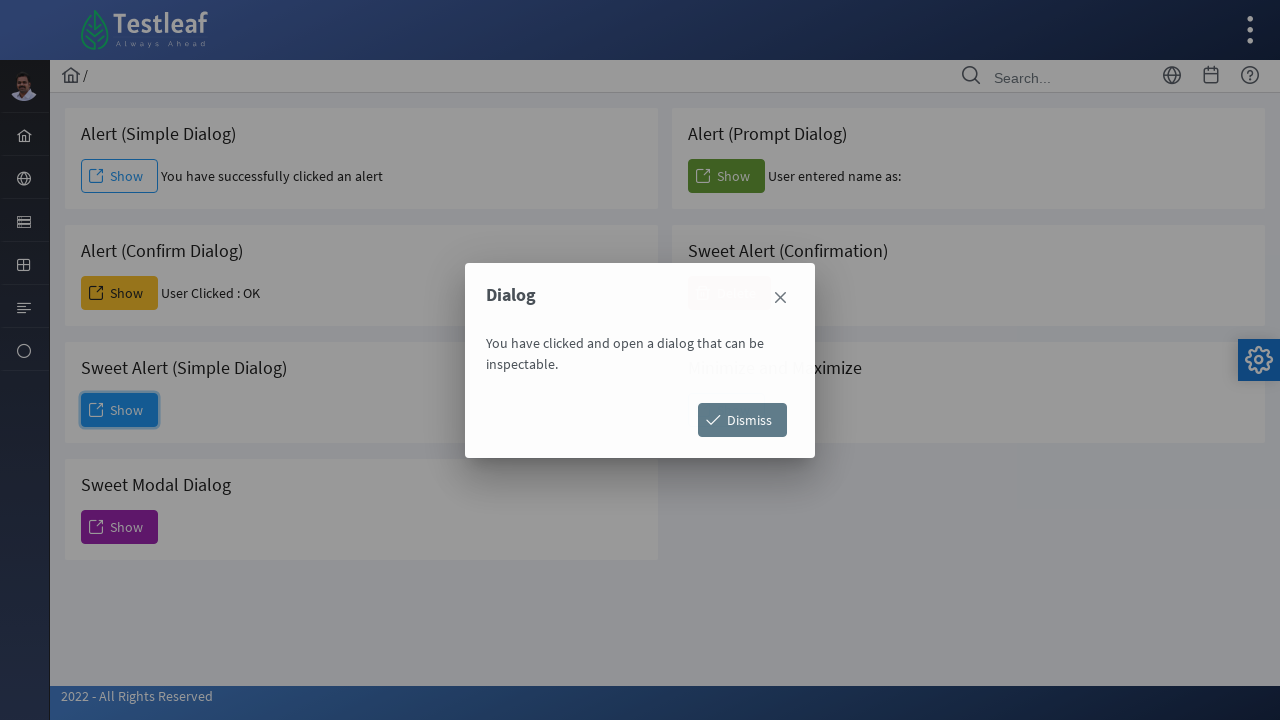

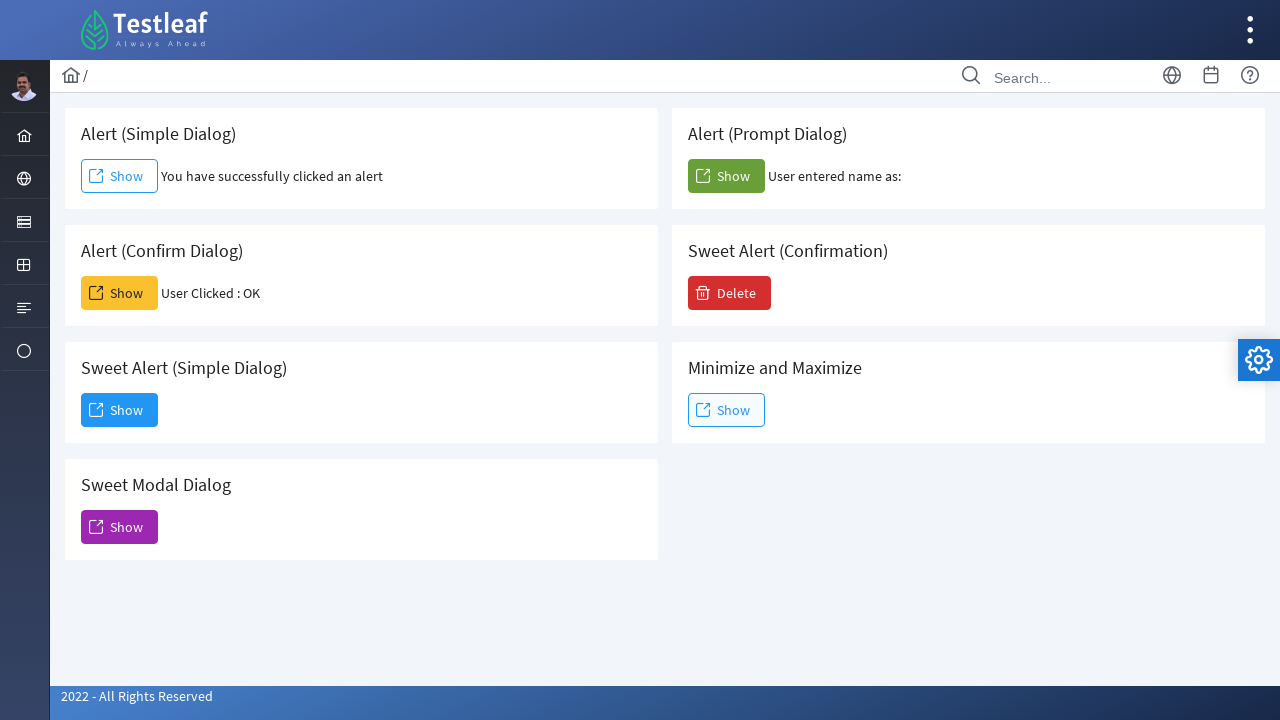